Tests JavaScript prompt alert functionality by clicking the prompt button, entering text, and dismissing the alert

Starting URL: https://the-internet.herokuapp.com/javascript_alerts

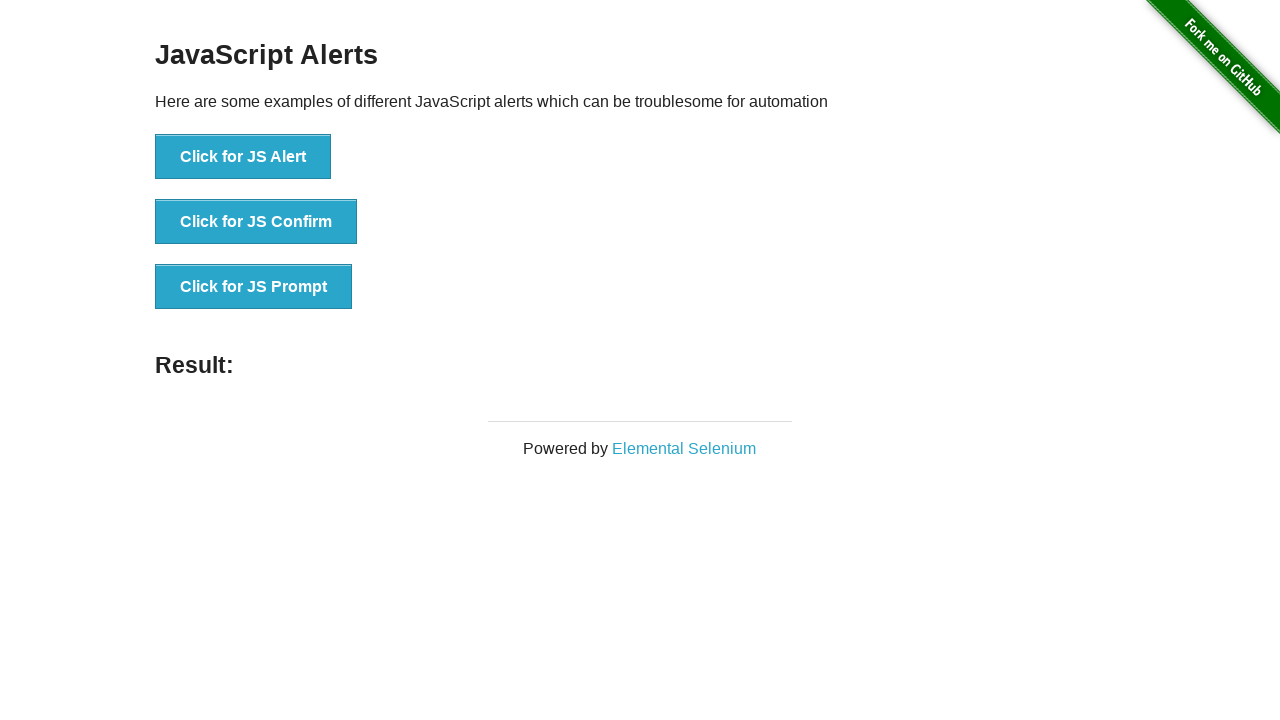

Clicked the JavaScript prompt button at (254, 287) on xpath=//button[contains(text(),'Click for JS Prompt')]
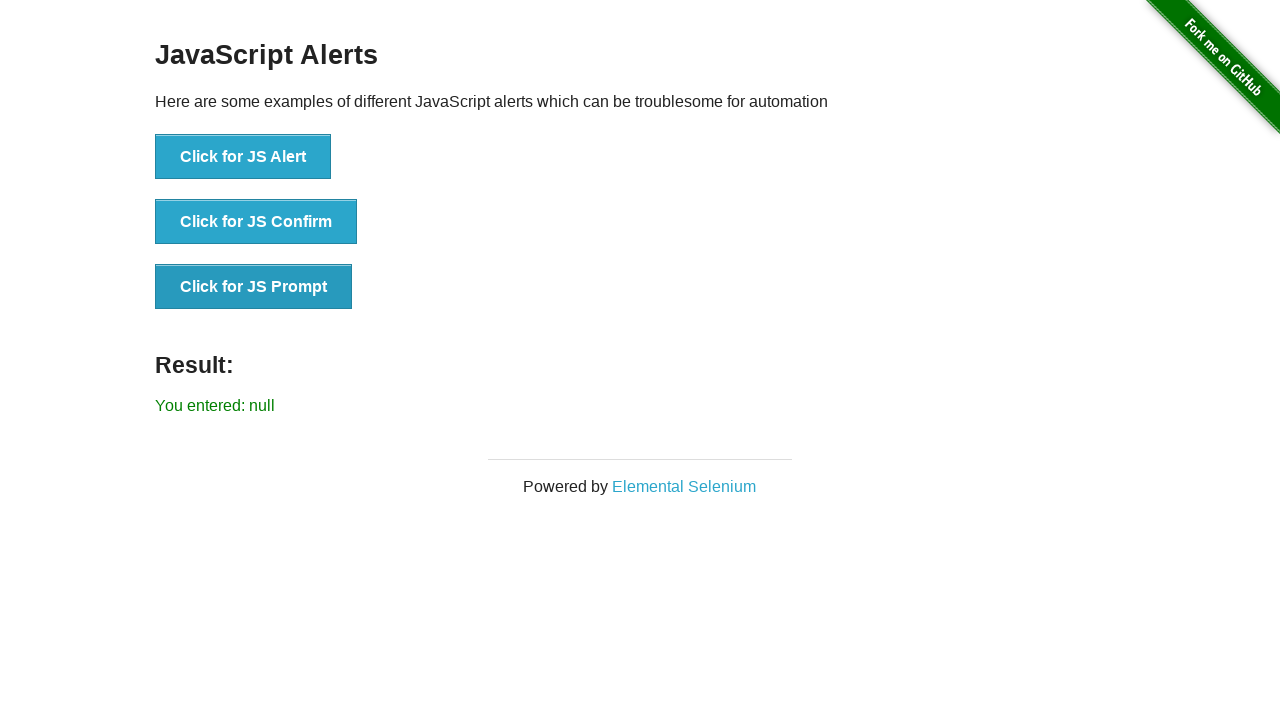

Set up dialog handler to dismiss prompts
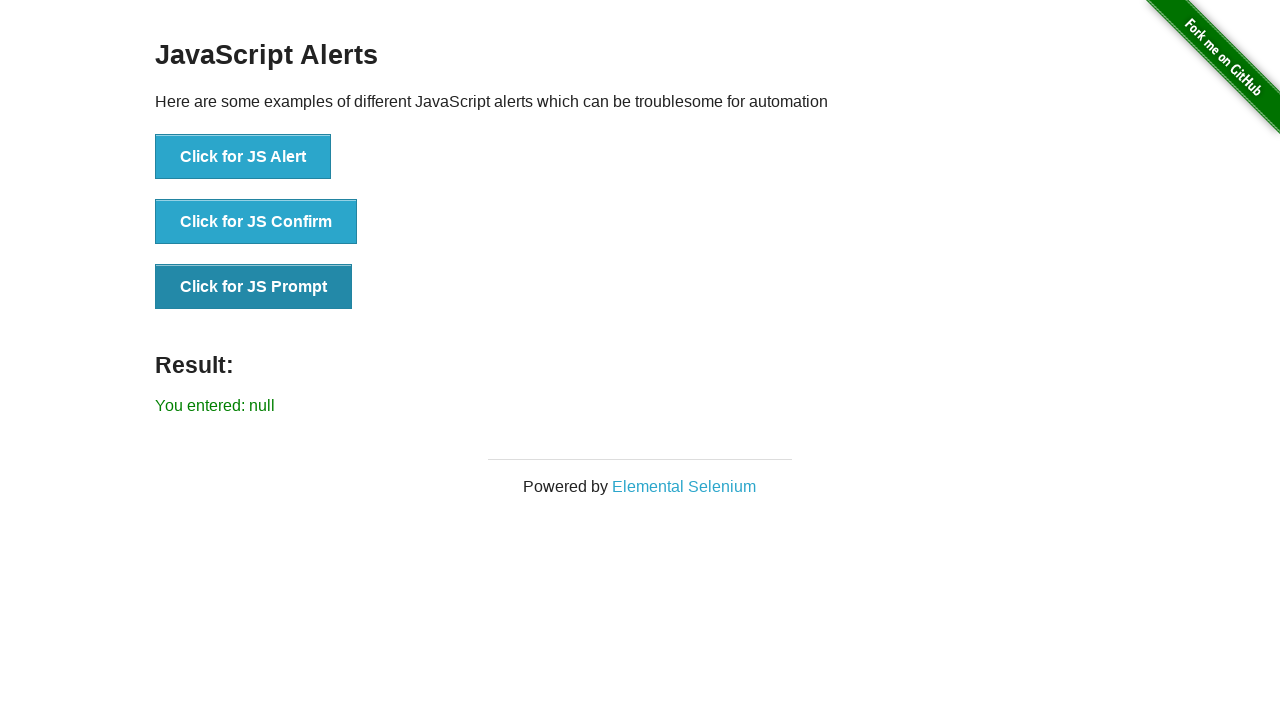

Clicked the JavaScript prompt button again at (254, 287) on xpath=//button[contains(text(),'Click for JS Prompt')]
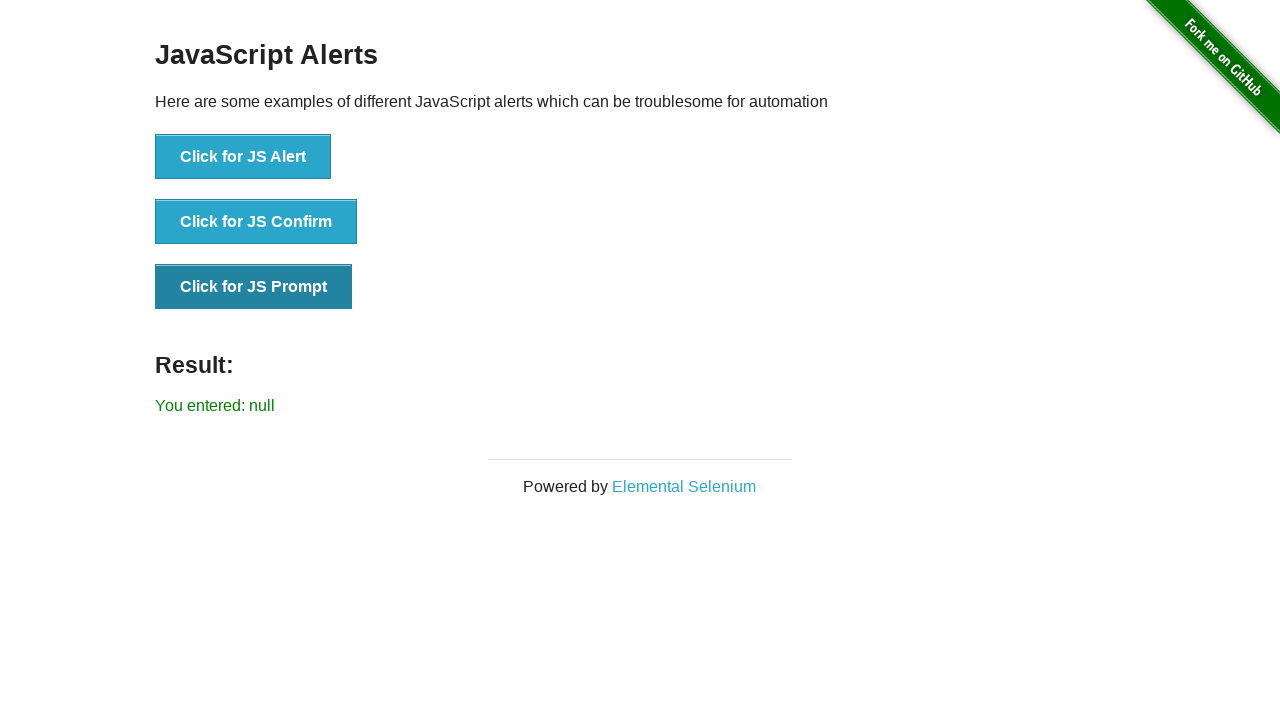

Set up one-time dialog handler for prompt acceptance or dismissal
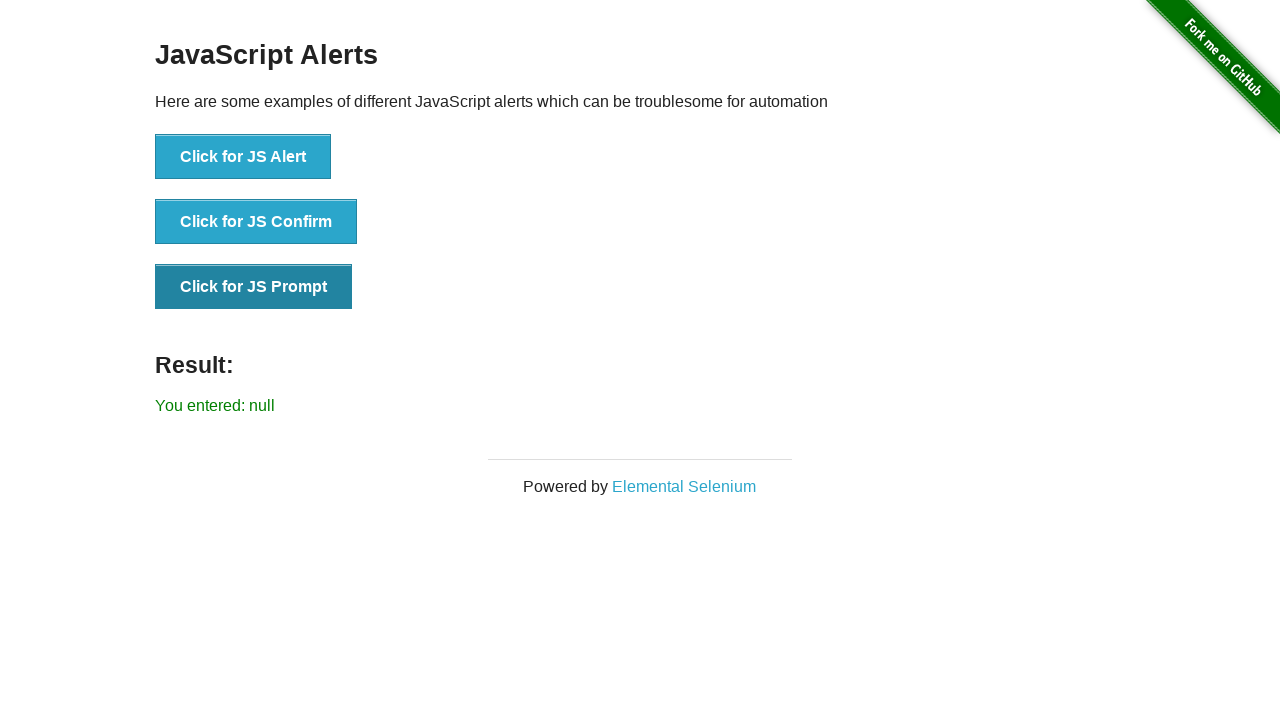

Clicked the JavaScript prompt button to trigger dialog at (254, 287) on xpath=//button[contains(text(),'Click for JS Prompt')]
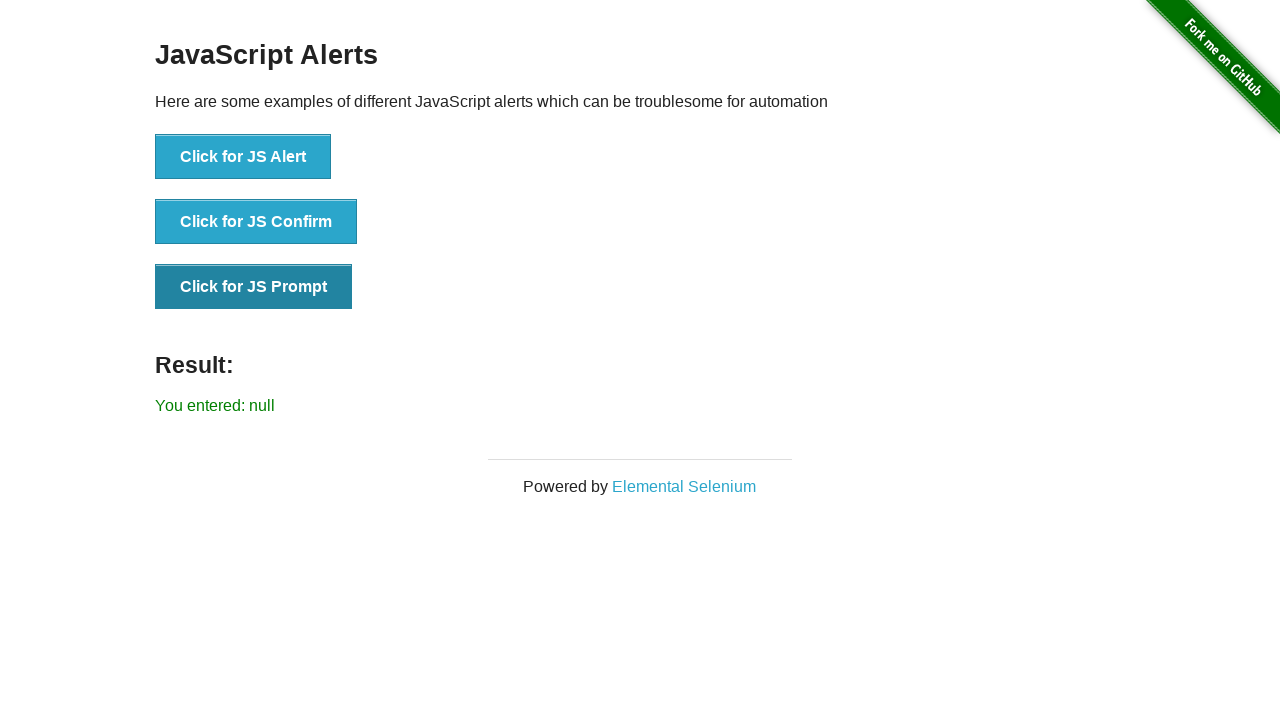

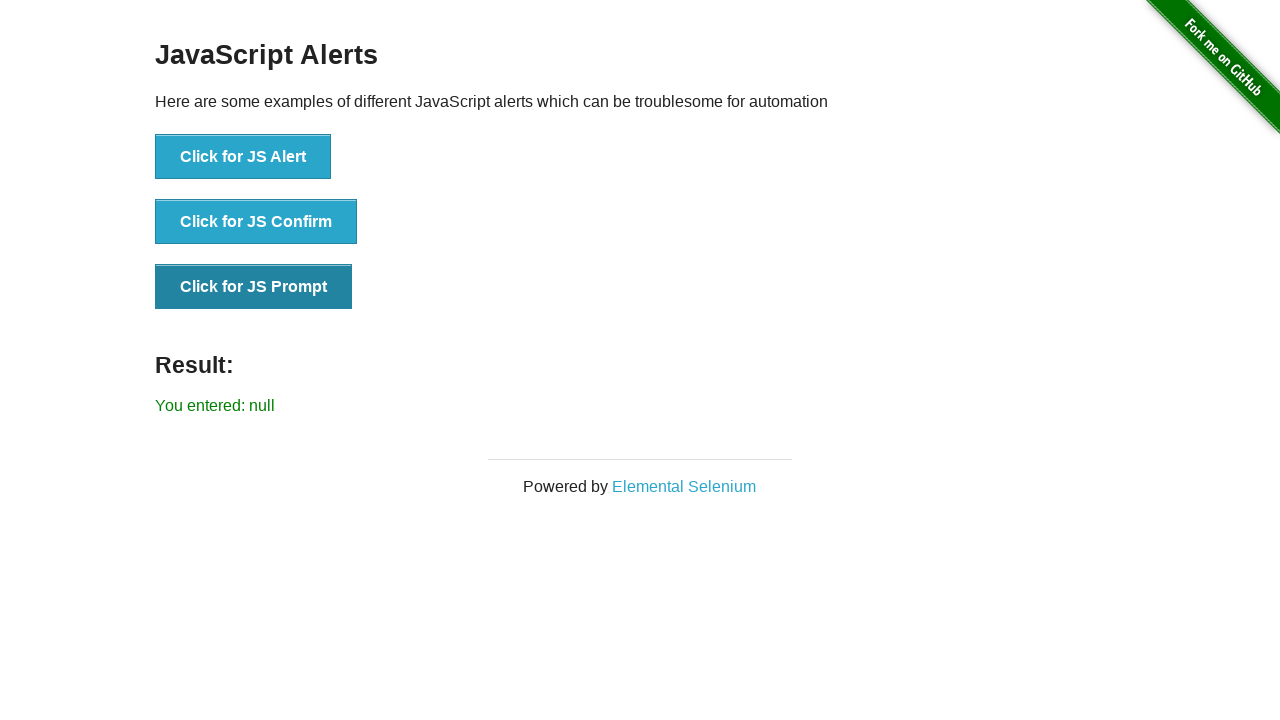